Tests a signup/contact form by filling in first name, last name, and email fields, then submitting the form

Starting URL: http://secure-retreat-92358.herokuapp.com/

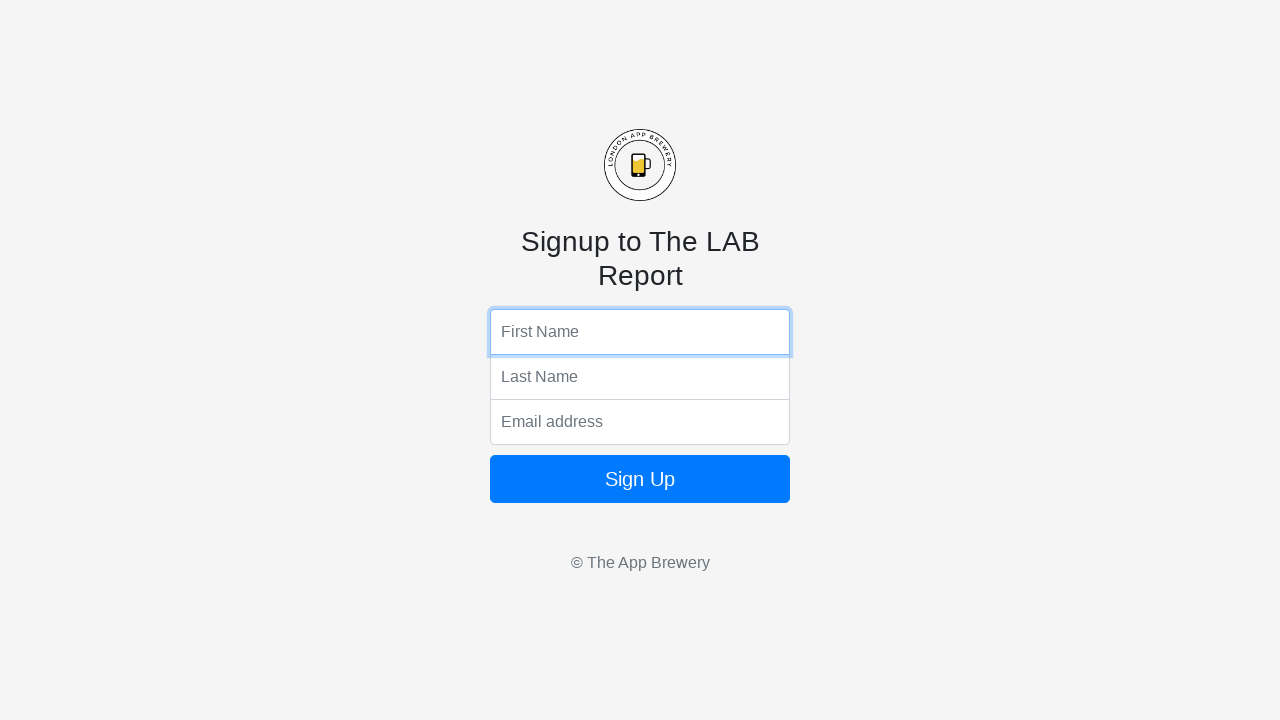

Filled first name field with 'Renan' on input[name='fName']
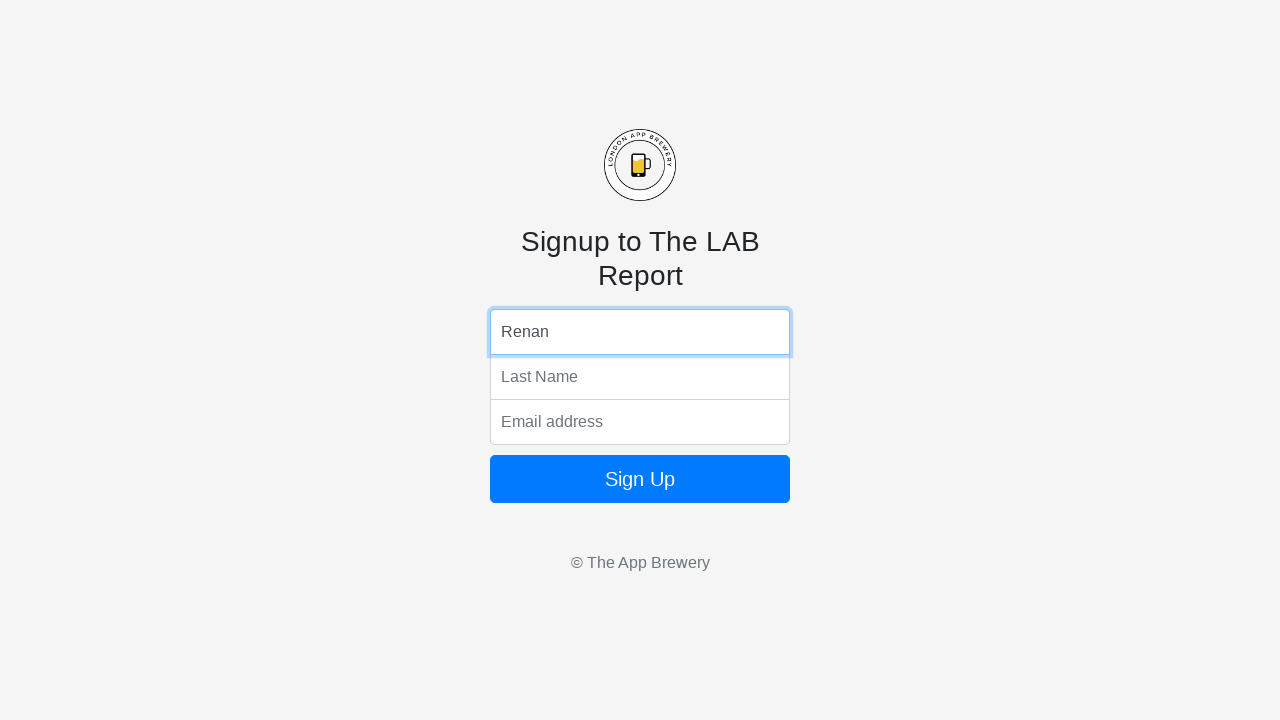

Filled last name field with 'Pires' on input[name='lName']
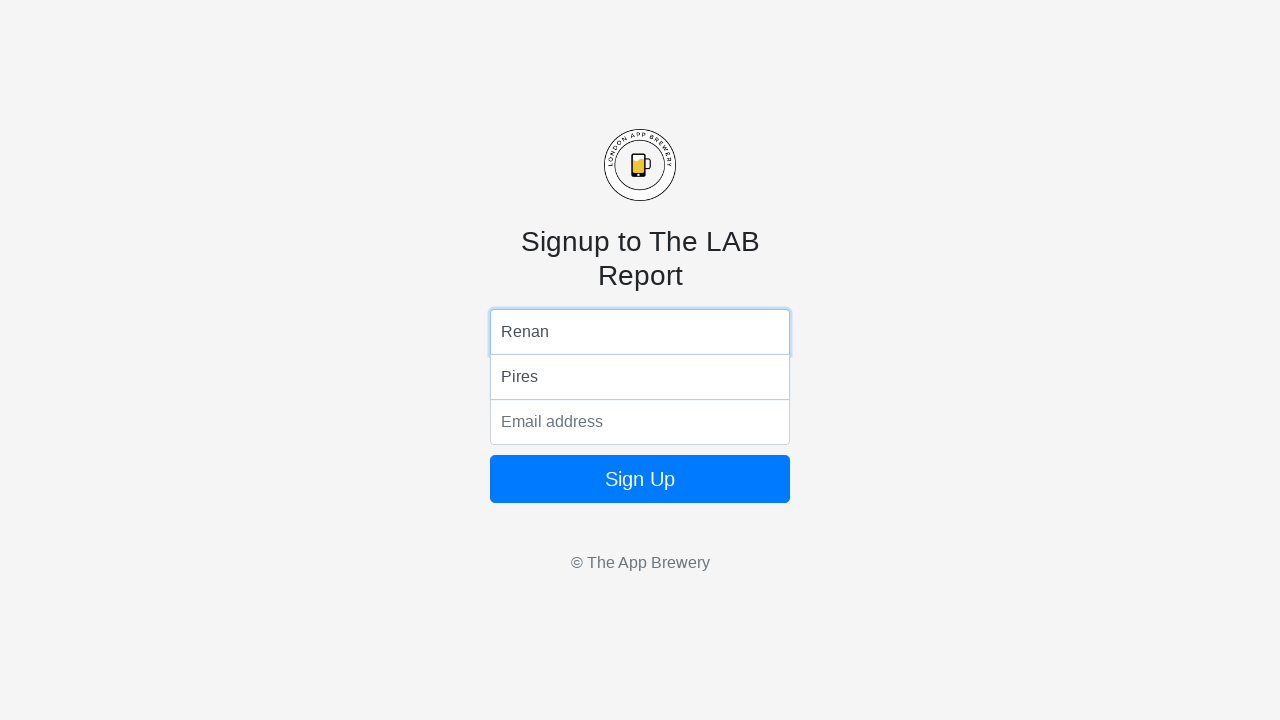

Filled email field with 'renan.sp.121@hotmail.com' on input[name='email']
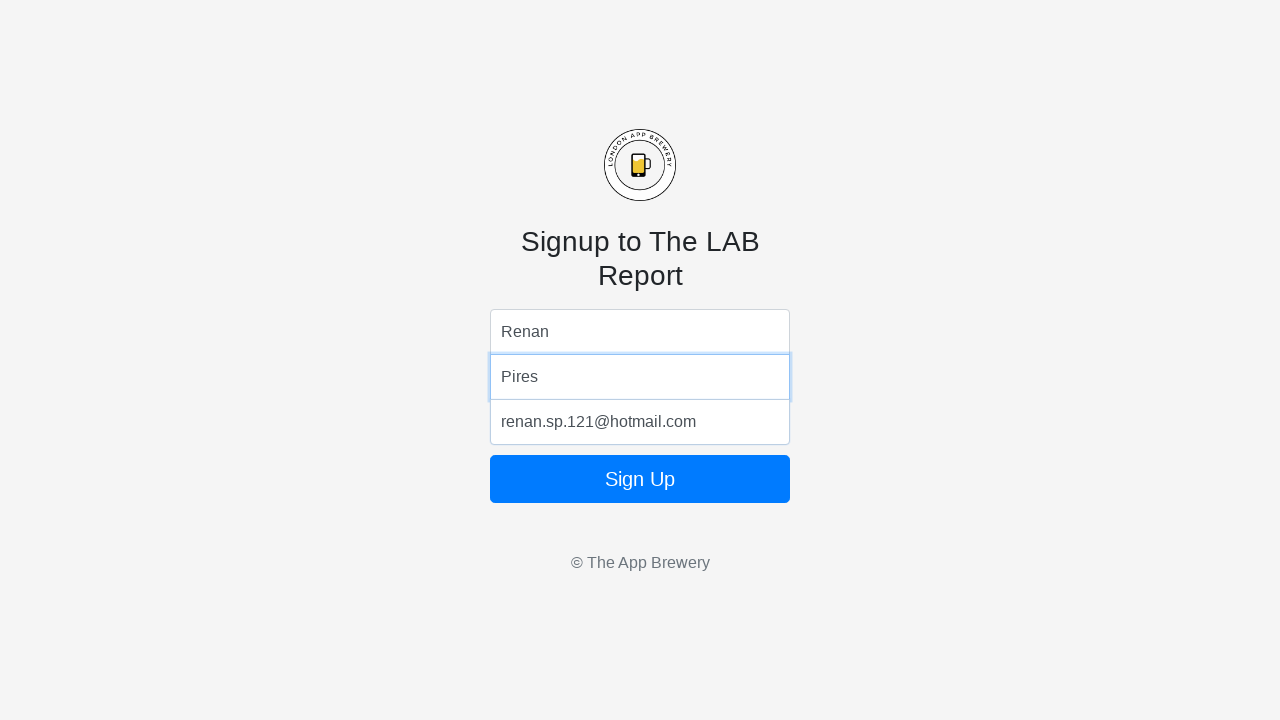

Clicked form submit button at (640, 479) on form button
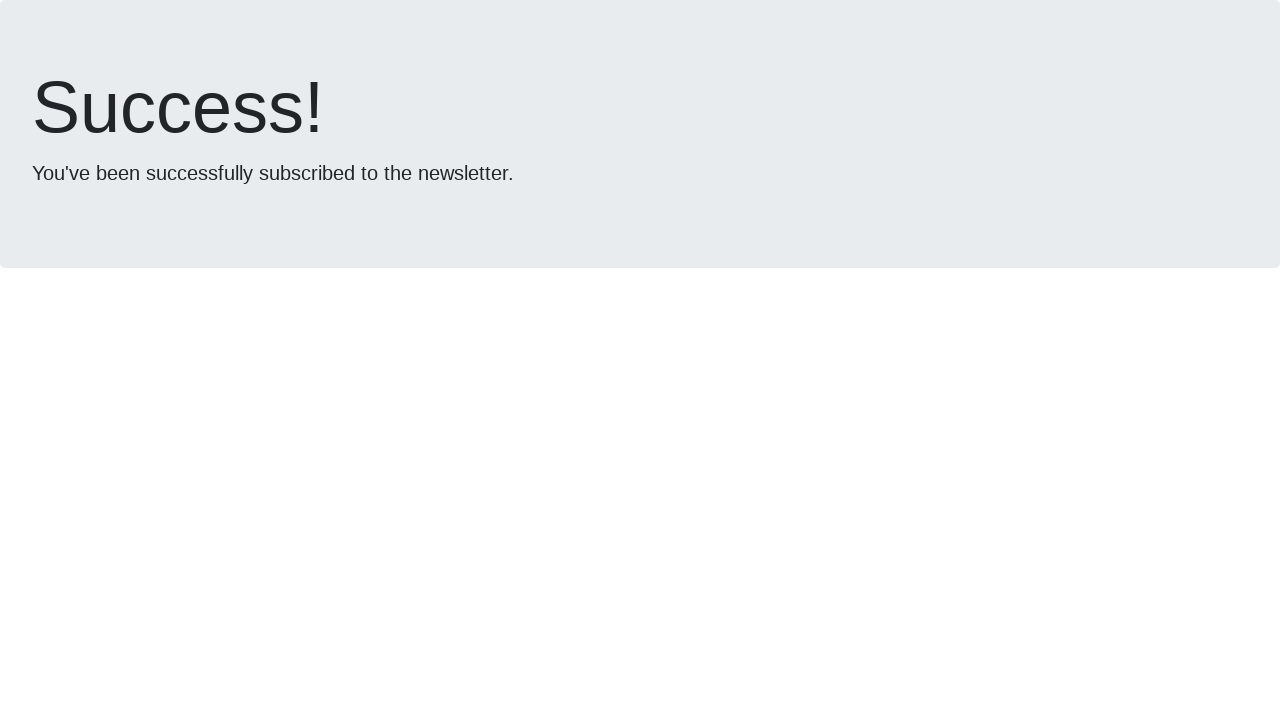

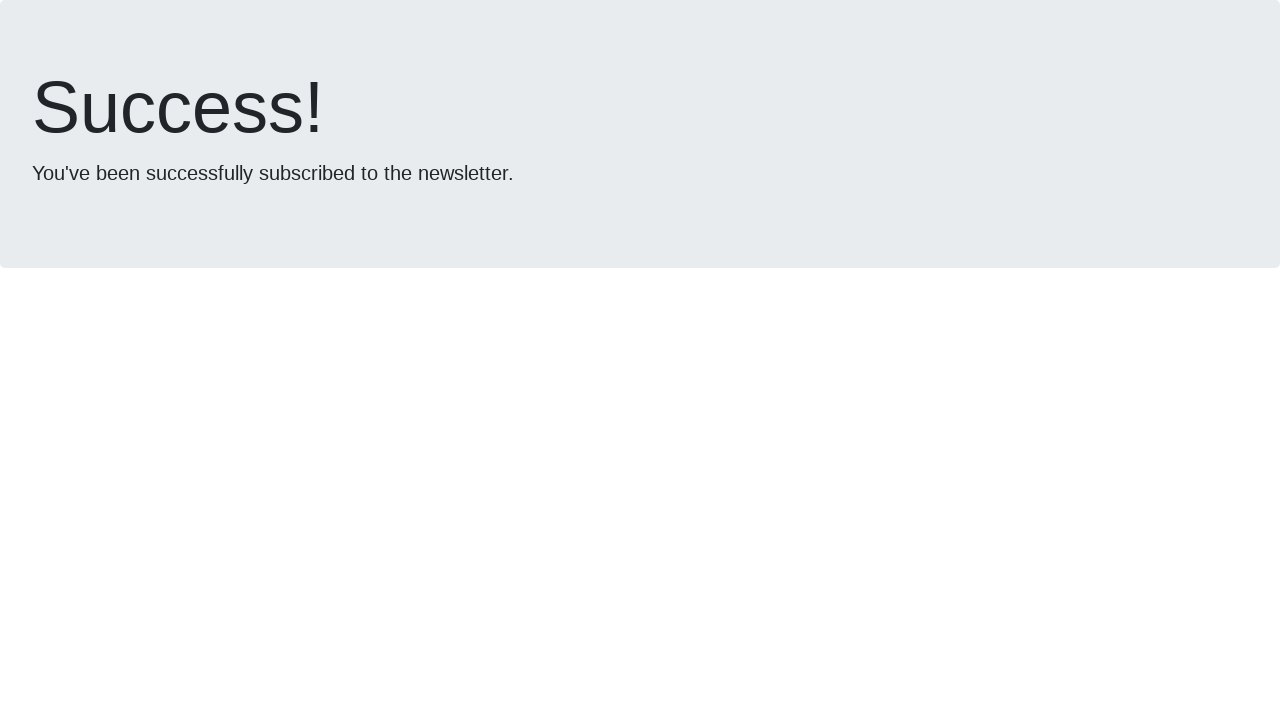